Tests date selection from a calendar component by navigating through year, month and day selectors and verifying the selected date

Starting URL: https://rahulshettyacademy.com/seleniumPractise/#/offers

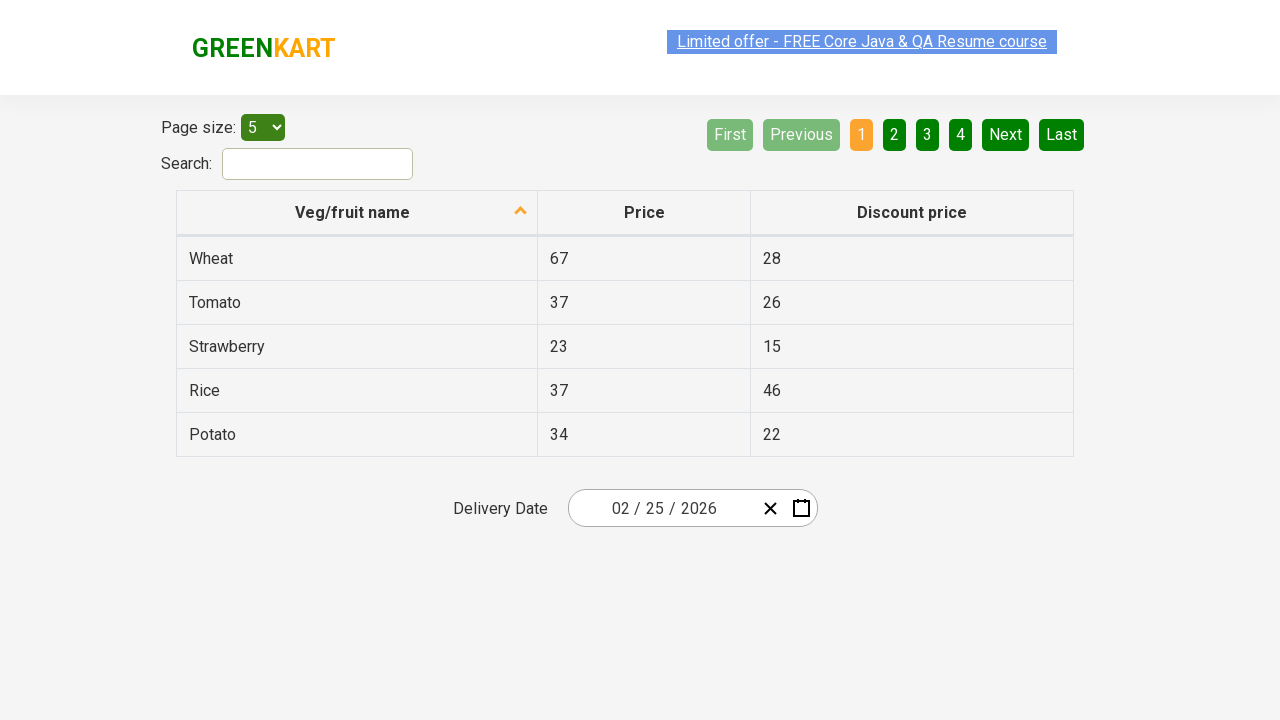

Clicked calendar picker to open date selection component at (662, 508) on .react-date-picker__inputGroup
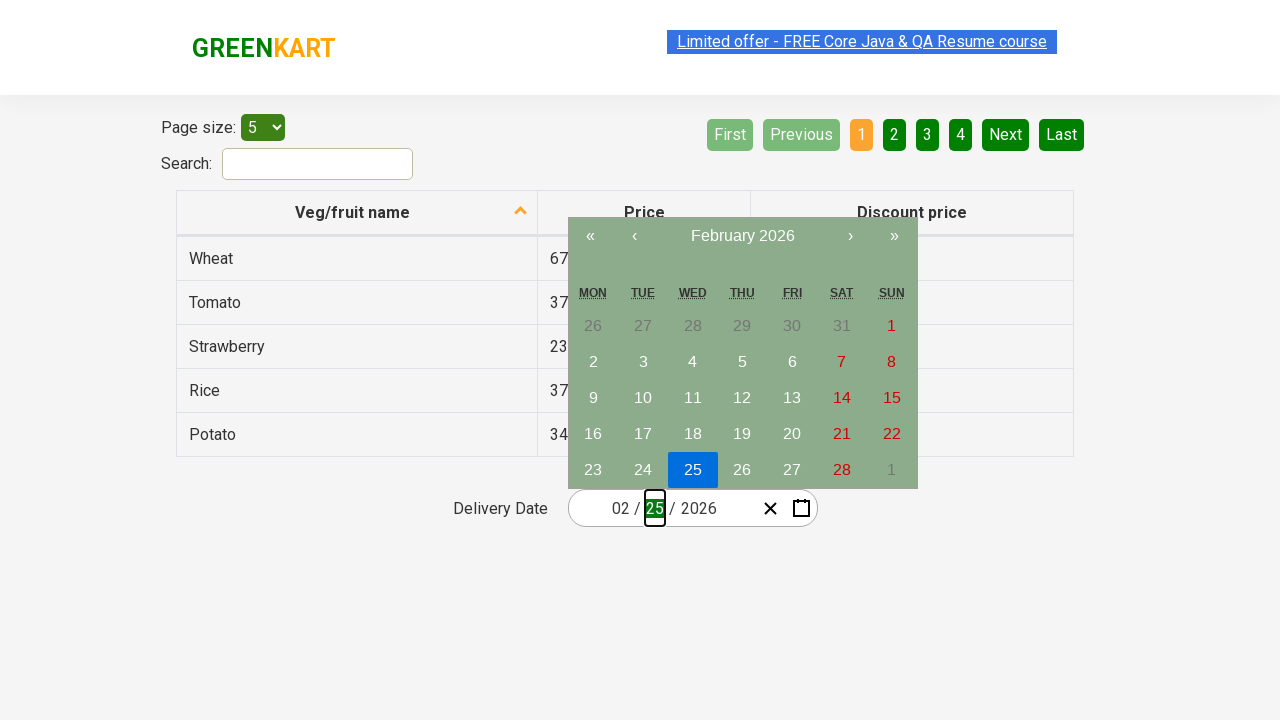

Clicked navigation label to navigate from month view at (742, 236) on .react-calendar__navigation__label
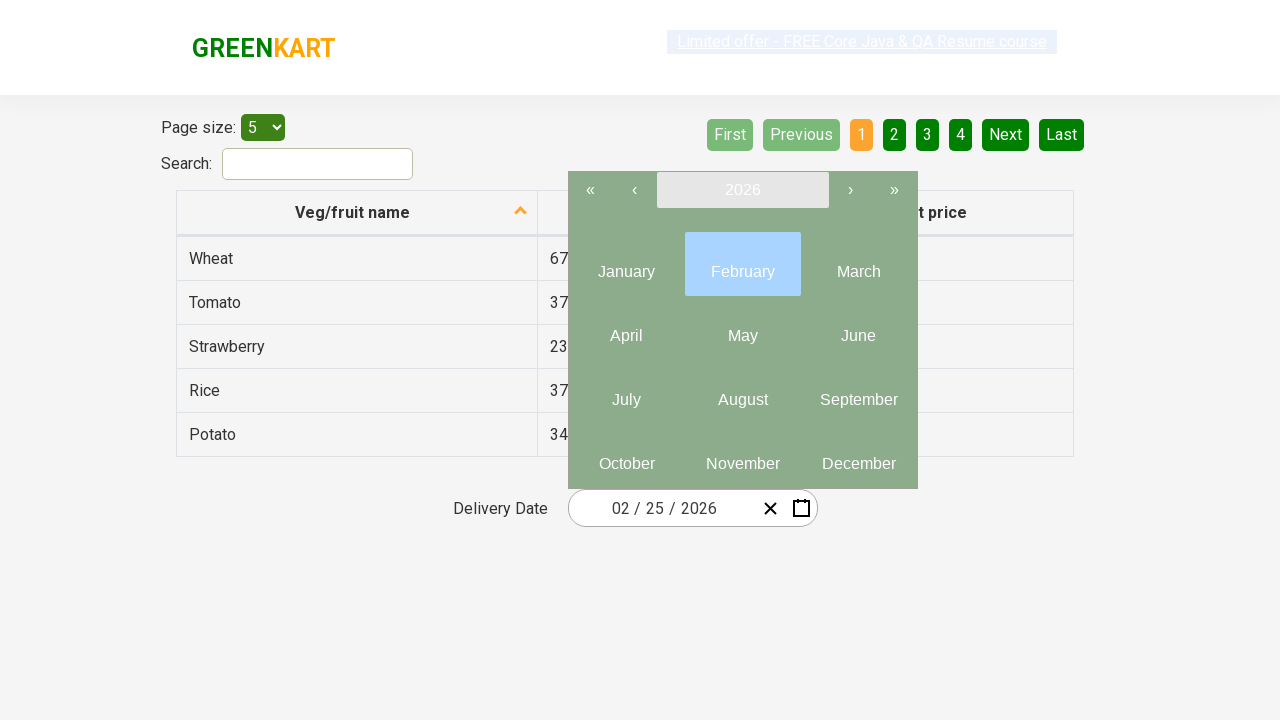

Clicked navigation label again to reach year view at (742, 190) on .react-calendar__navigation__label
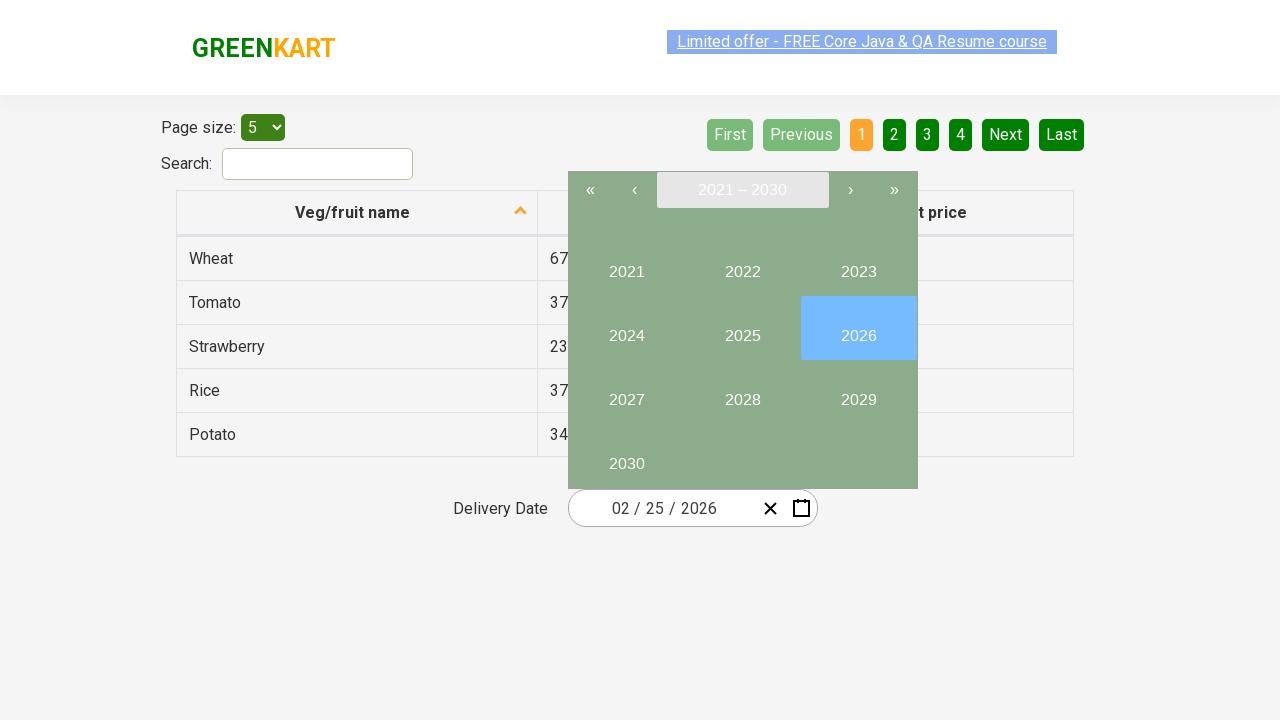

Selected year 2027 at (626, 392) on button:has-text("2027")
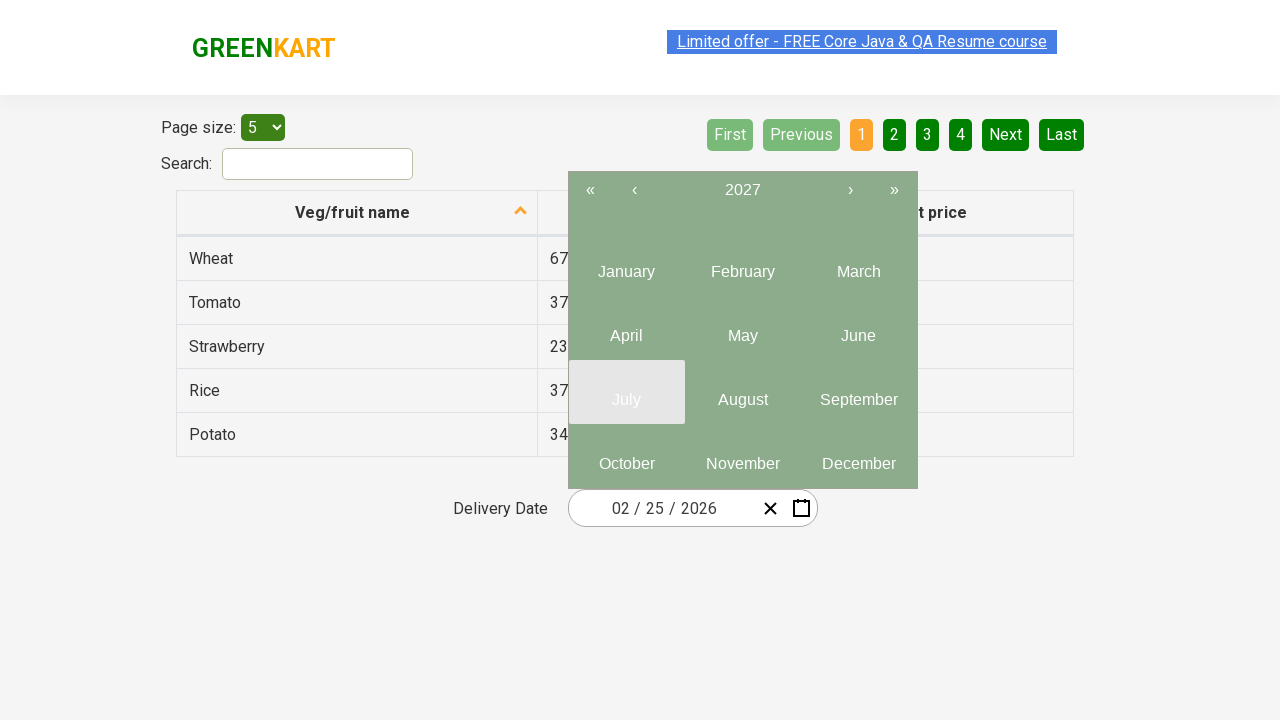

Selected month 6 (June) at (858, 328) on .react-calendar__tile.react-calendar__year-view__months__month >> nth=5
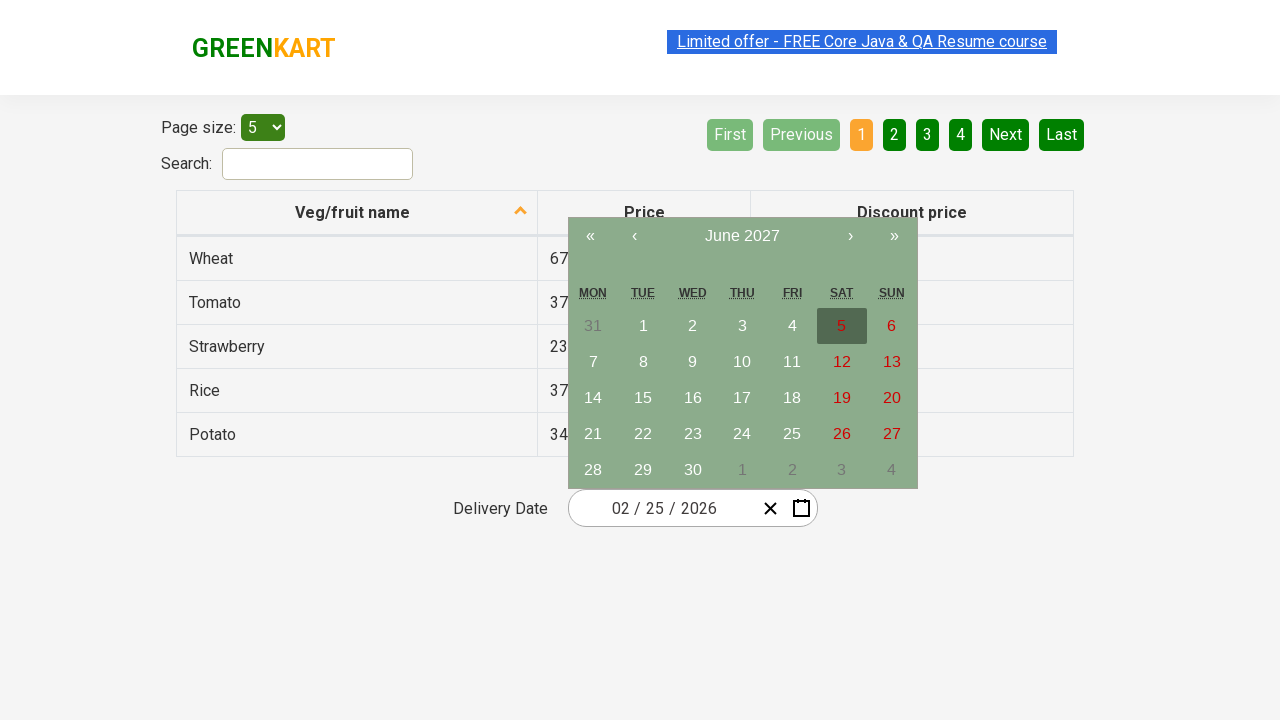

Selected day 27 at (892, 434) on abbr:text-is("27")
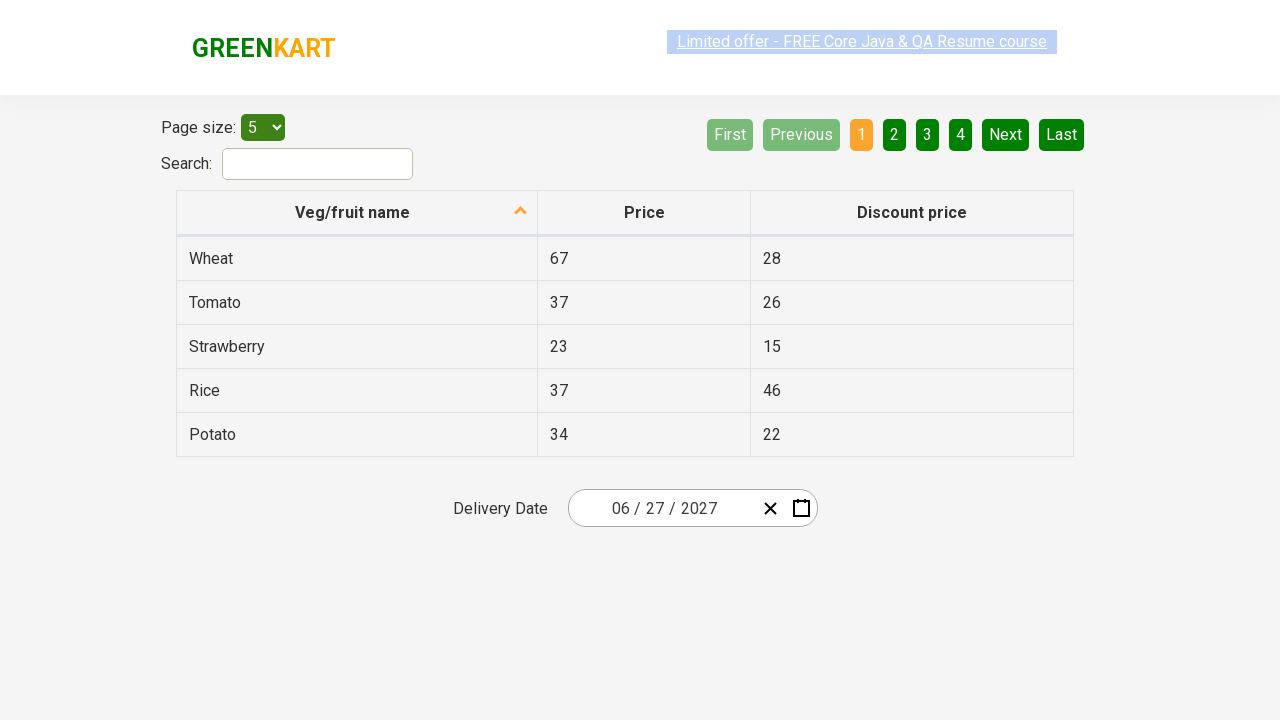

Verified input field 0 contains expected value '6'
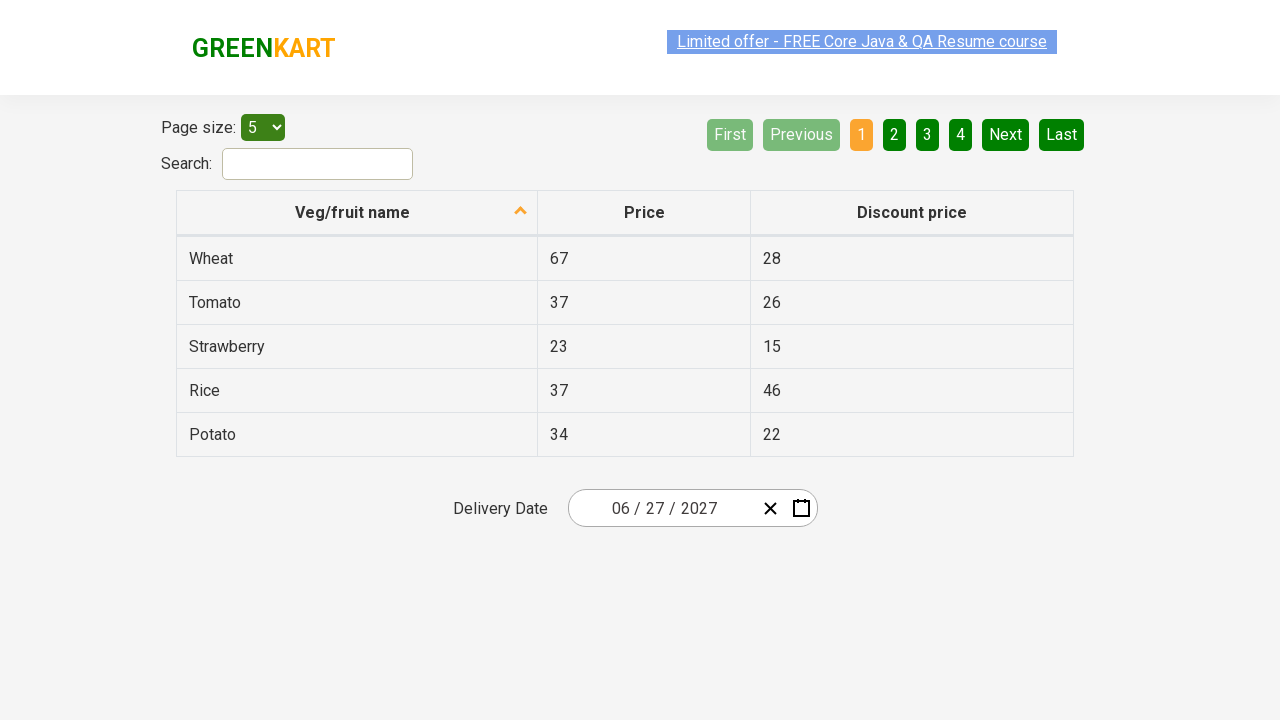

Verified input field 1 contains expected value '27'
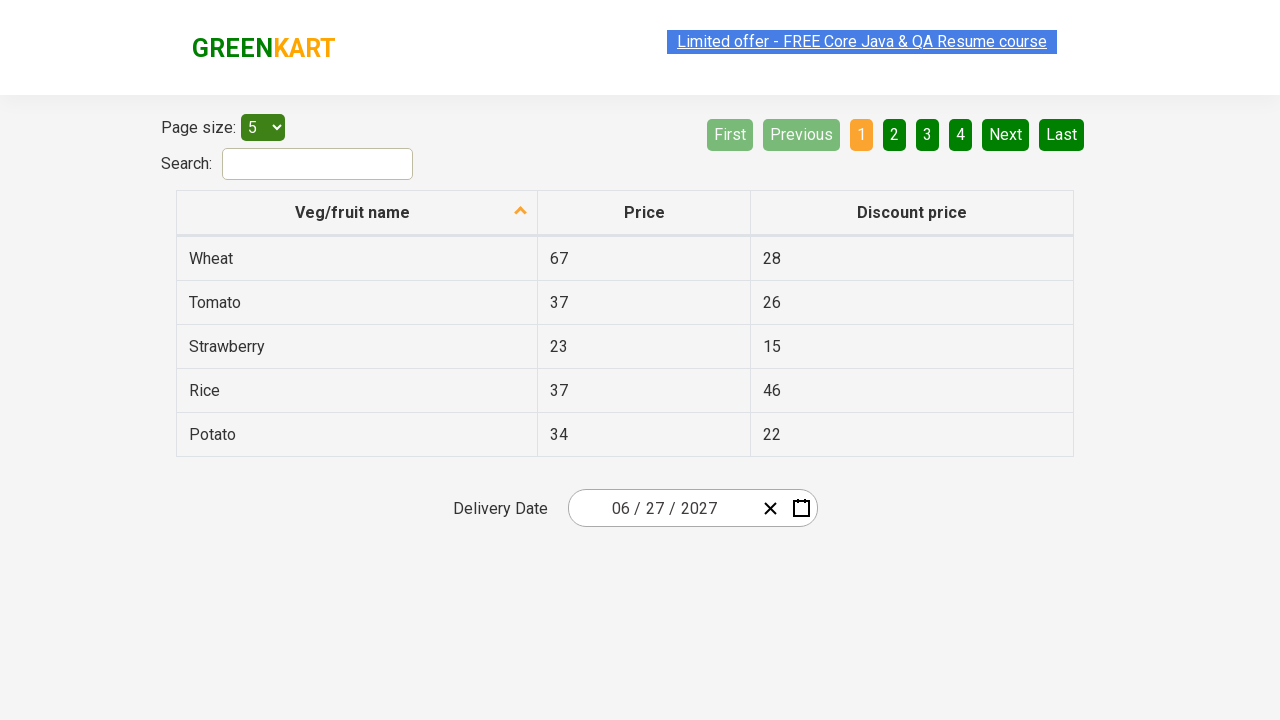

Verified input field 2 contains expected value '2027'
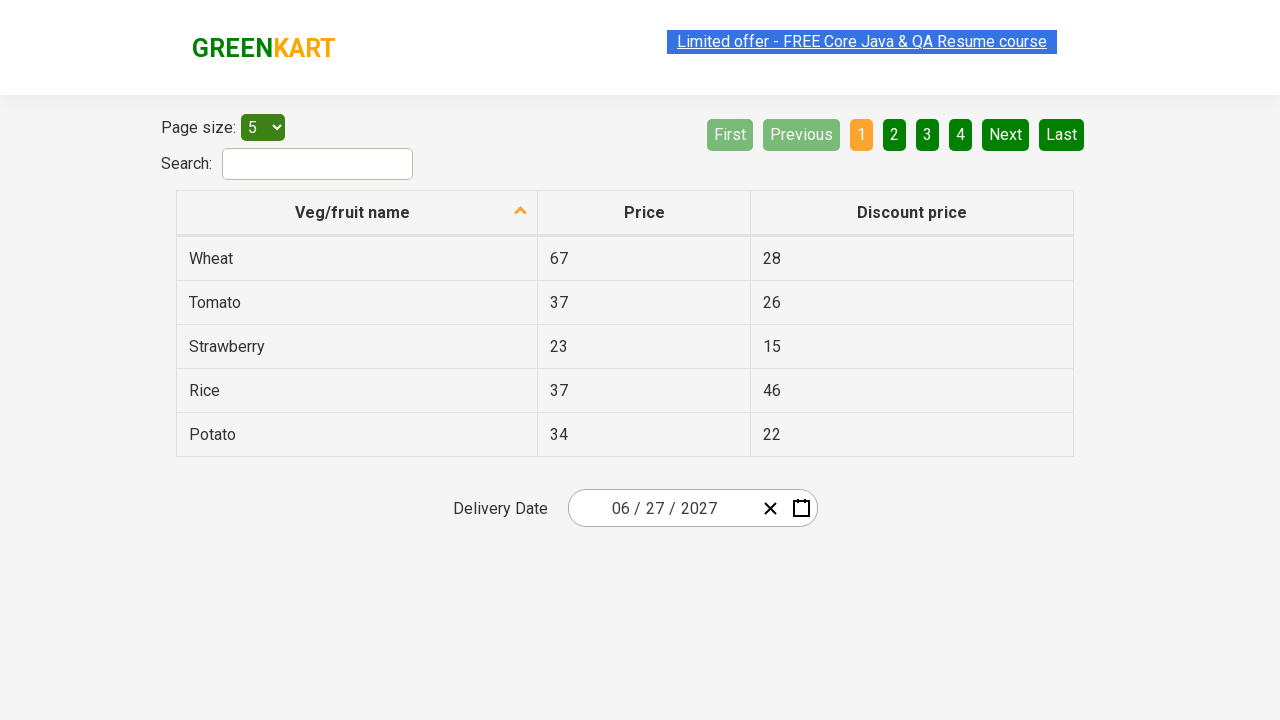

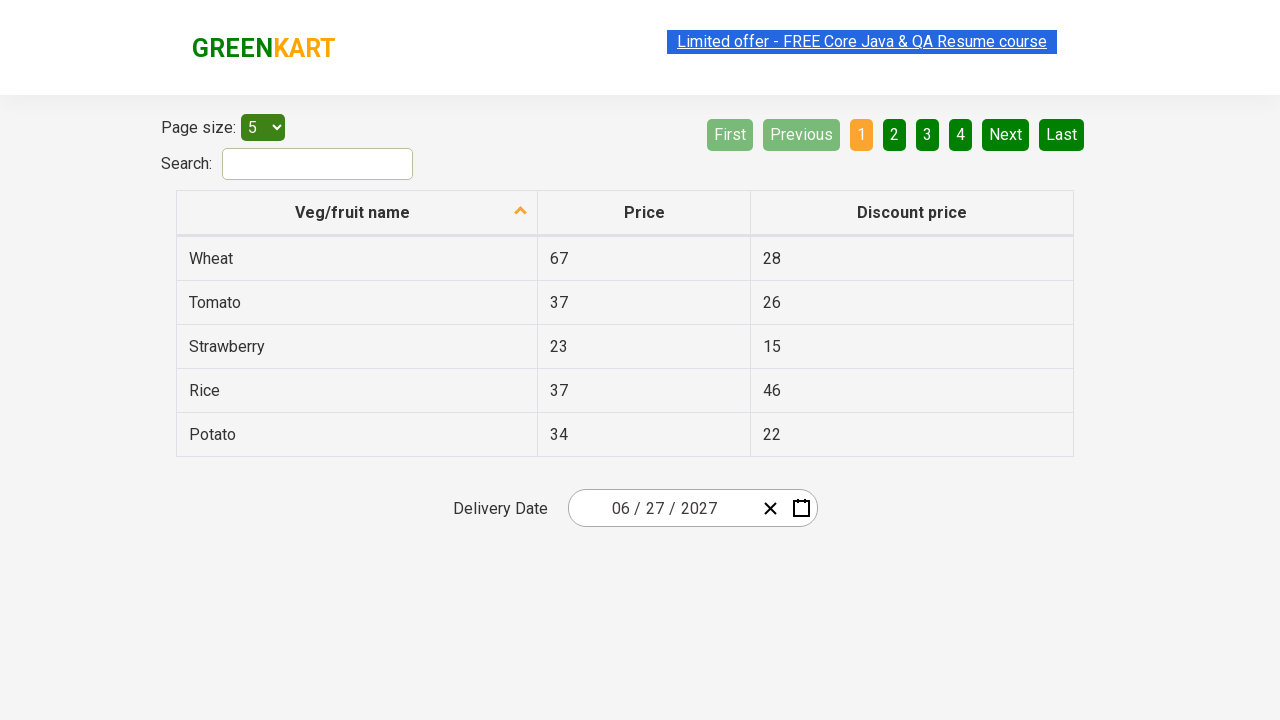